Tests JavaScript confirm popup handling by entering a name, clicking the confirm button, and dismissing the popup dialog

Starting URL: https://rahulshettyacademy.com/AutomationPractice/

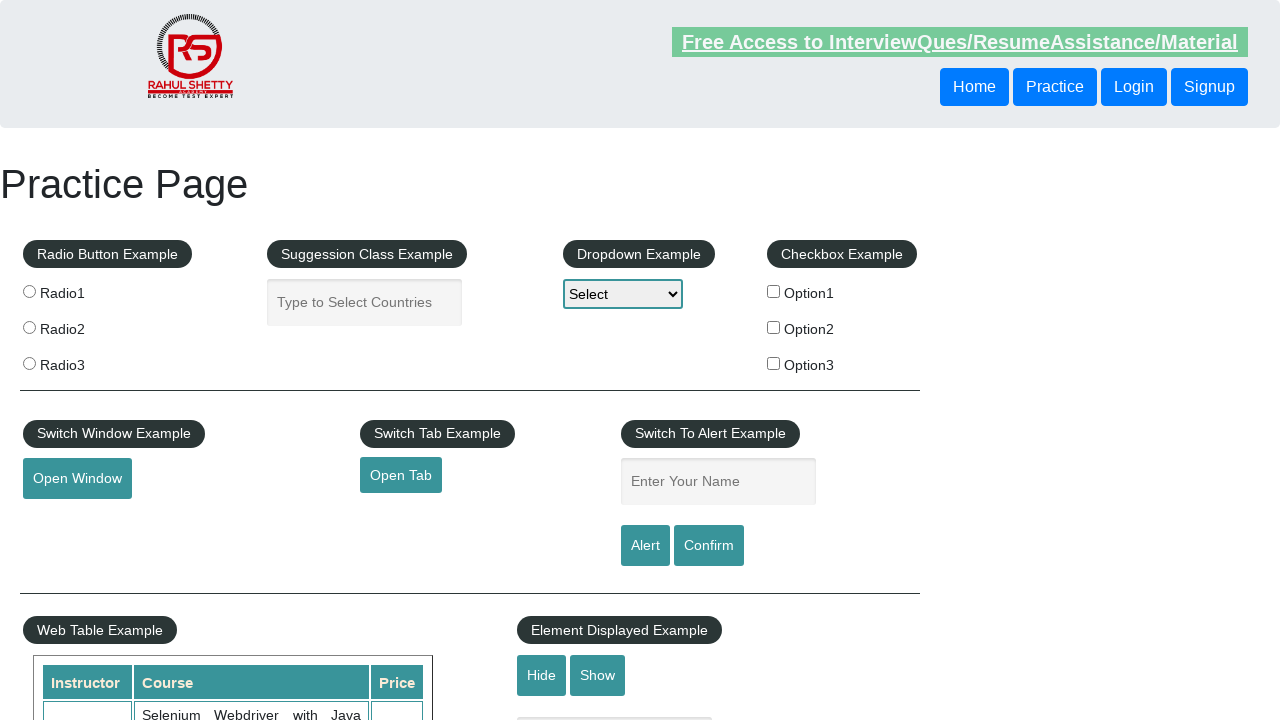

Set up dialog handler to capture and dismiss popups
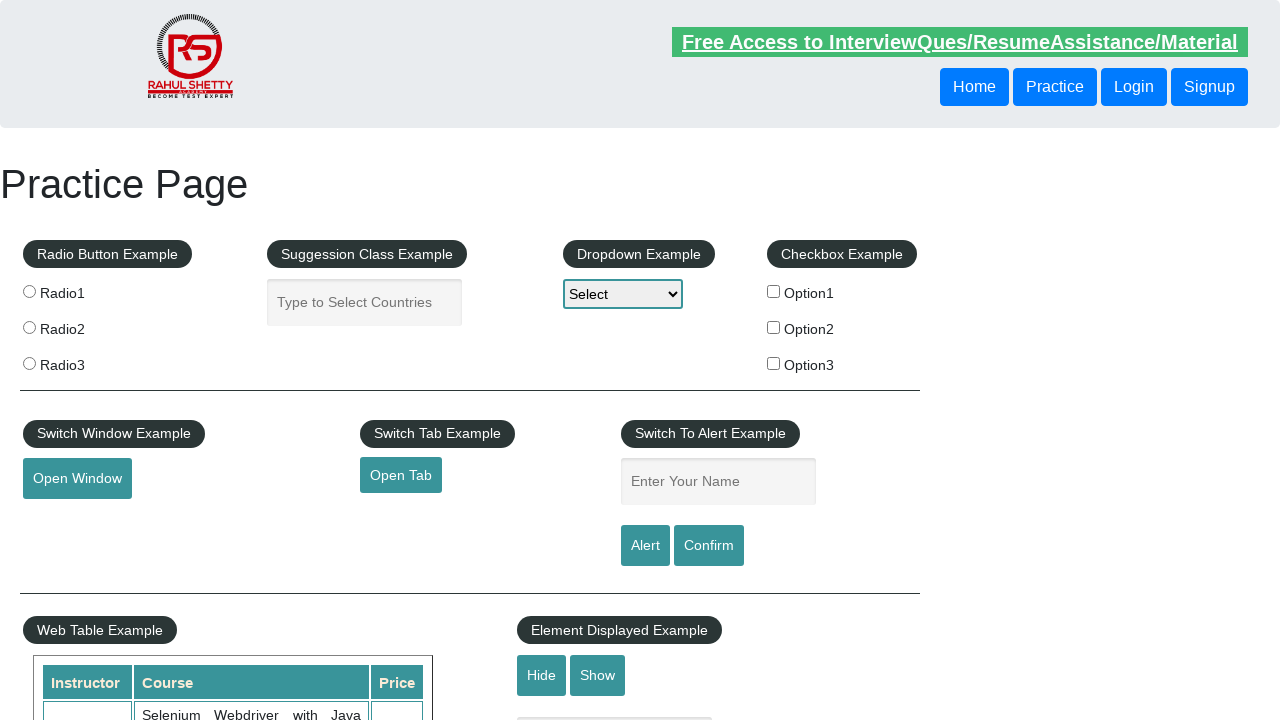

Filled name input field with 'Biswajit' on #name
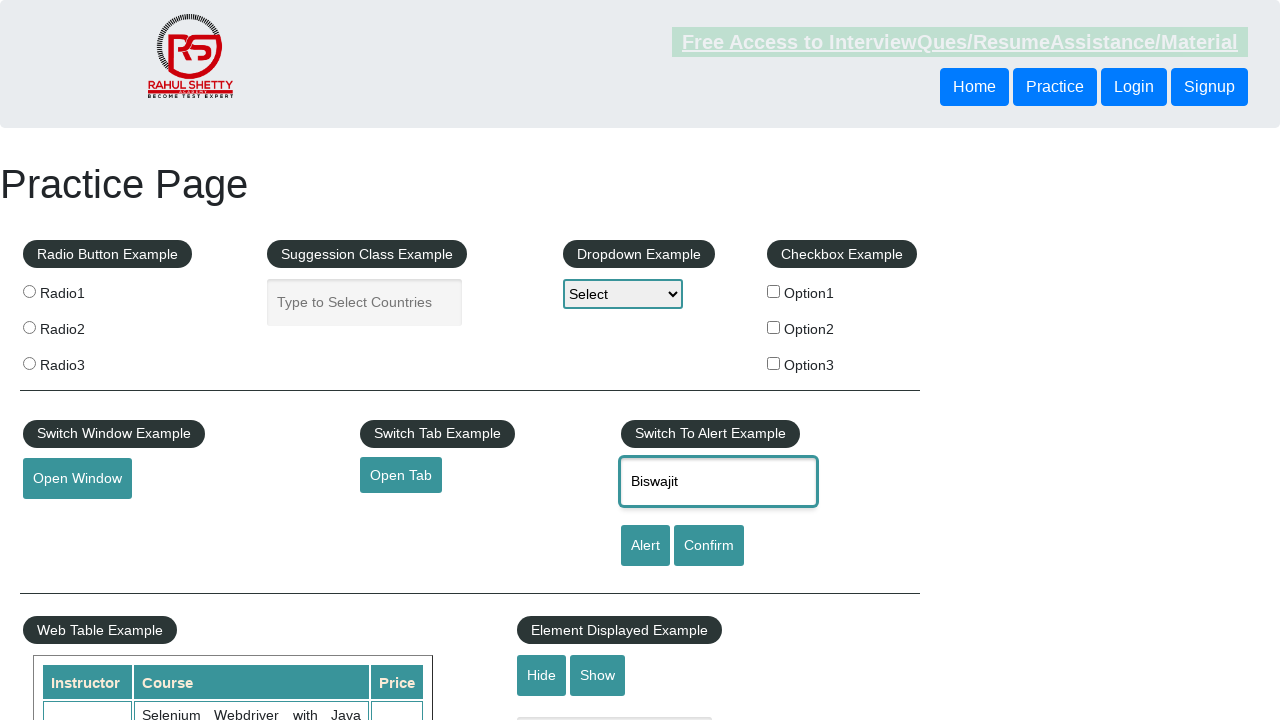

Clicked confirm button to trigger JavaScript popup at (709, 546) on #confirmbtn
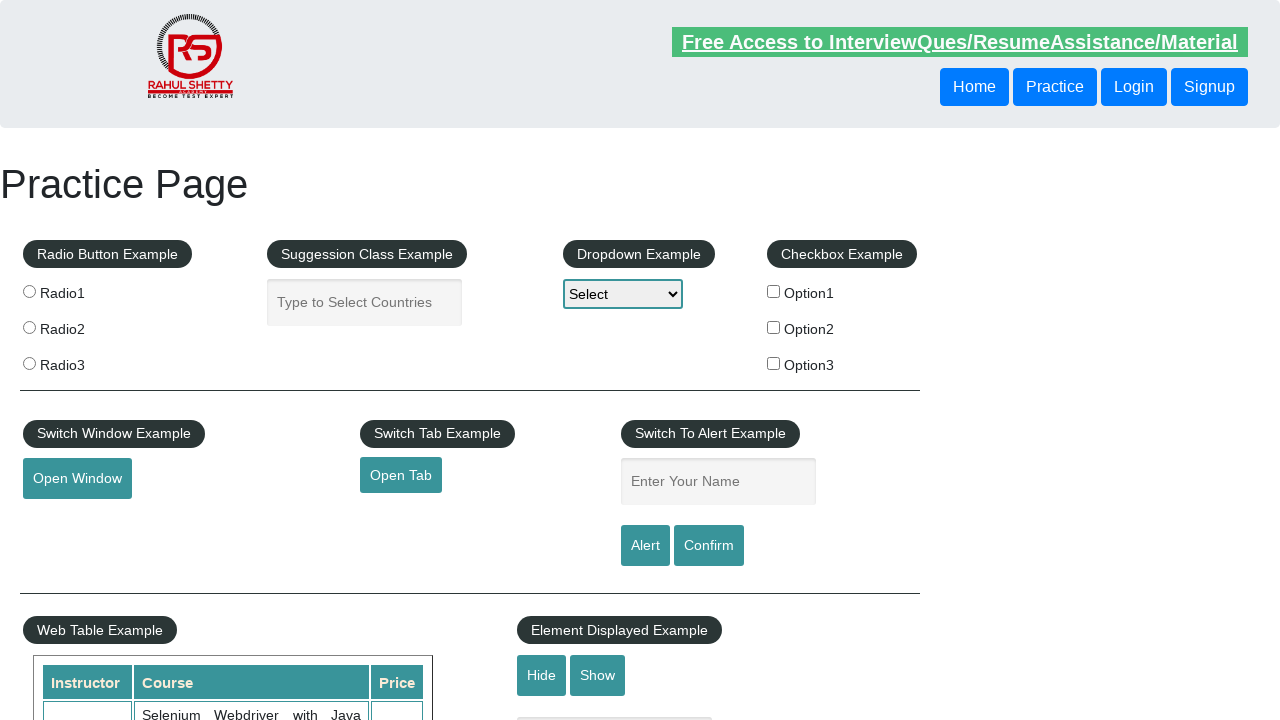

Waited for dialog to be processed and dismissed
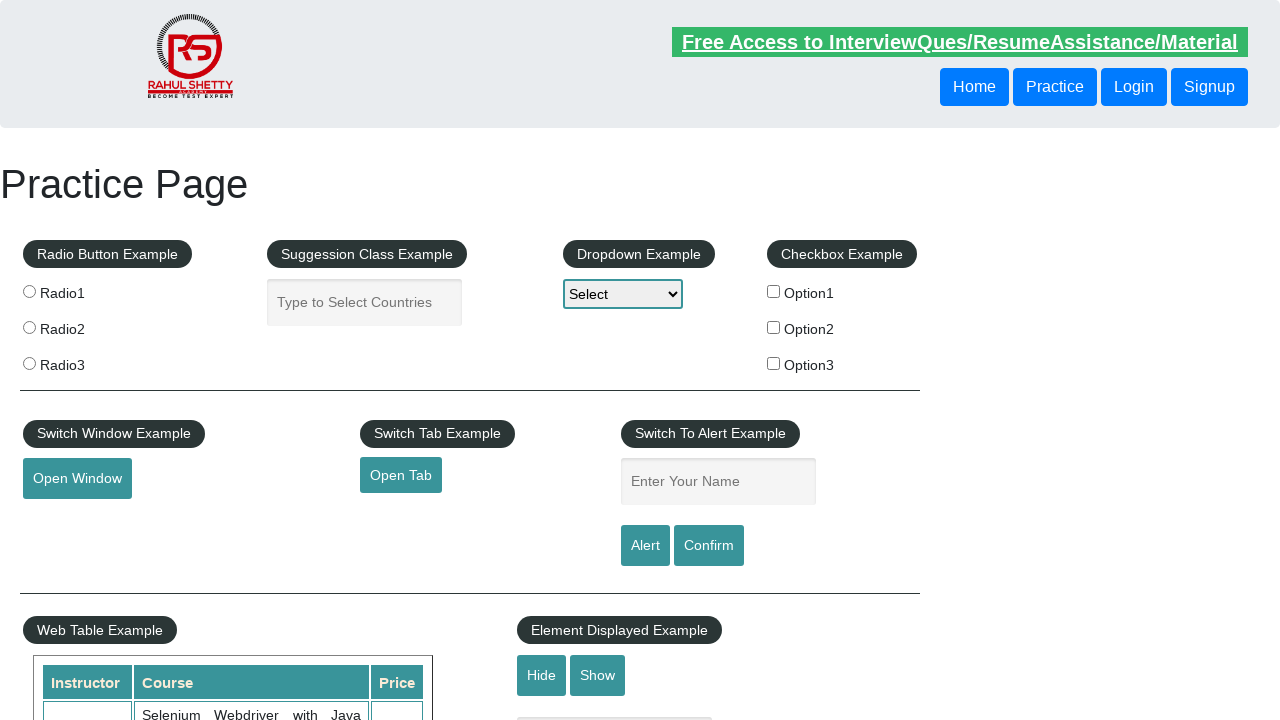

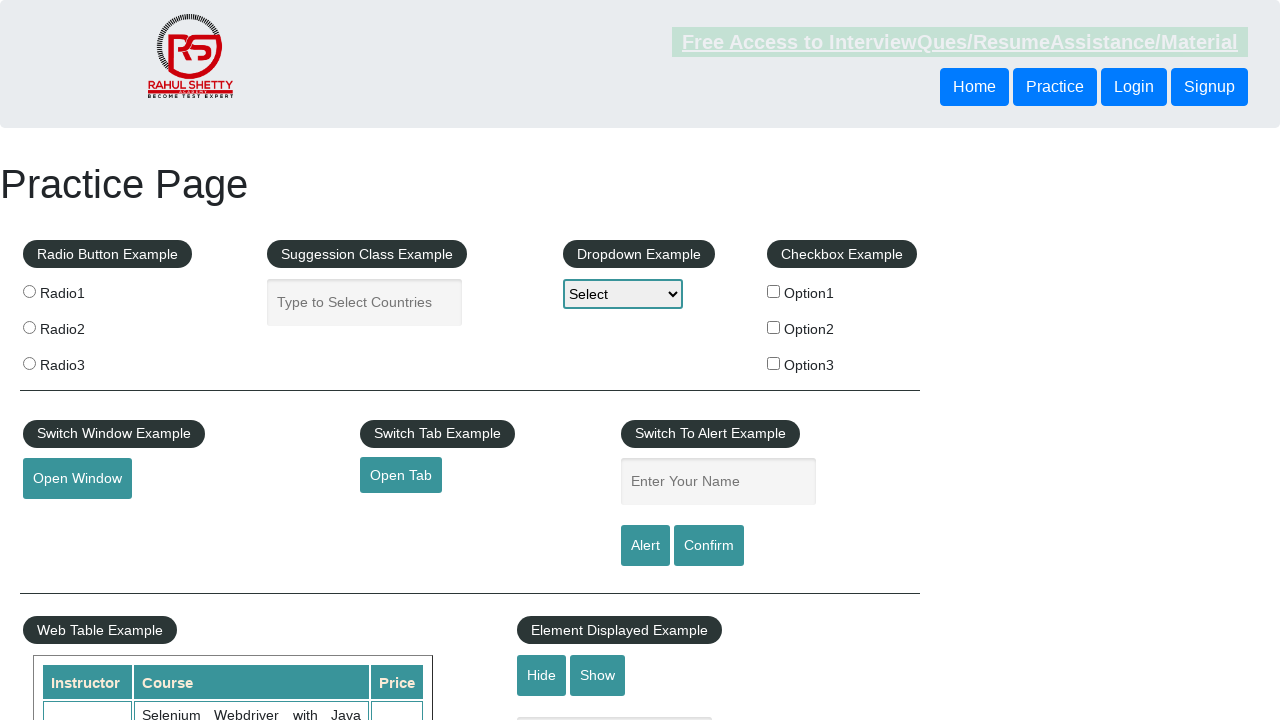